Tests iframe handling by switching between single and nested frames, filling text fields in each frame context

Starting URL: http://demo.automationtesting.in/Frames.html

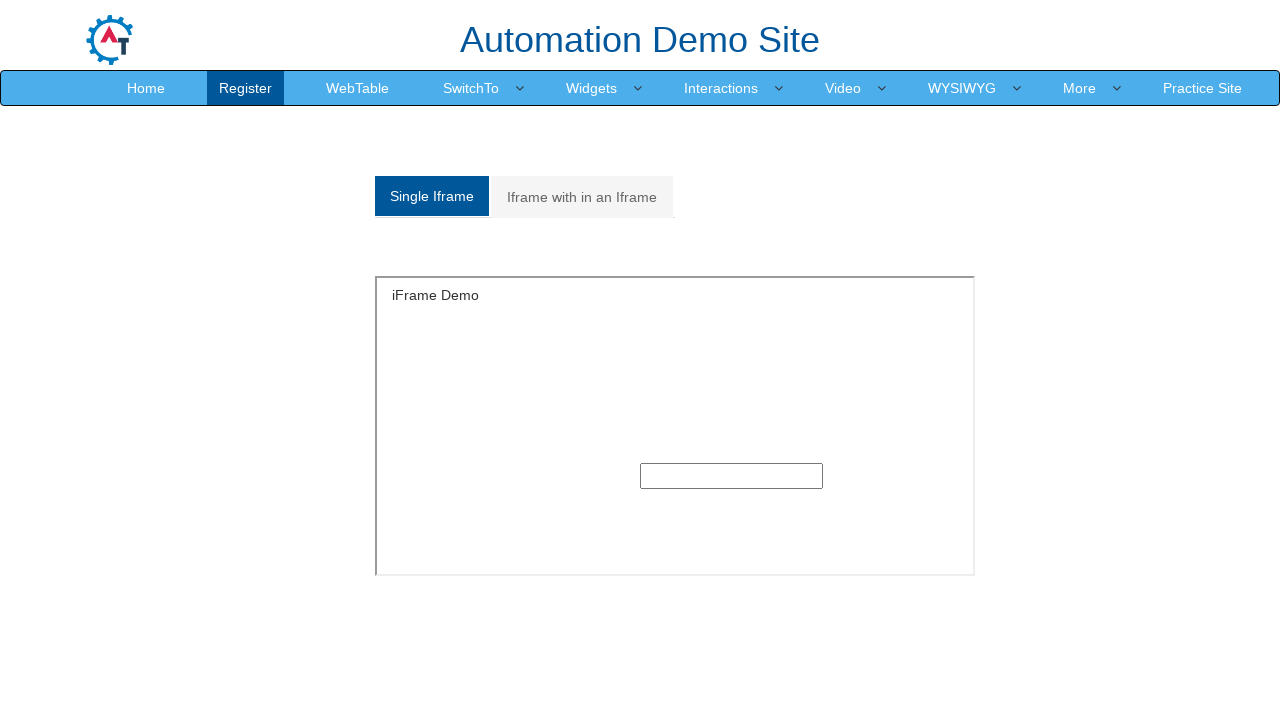

Located single iframe element with id 'singleframe'
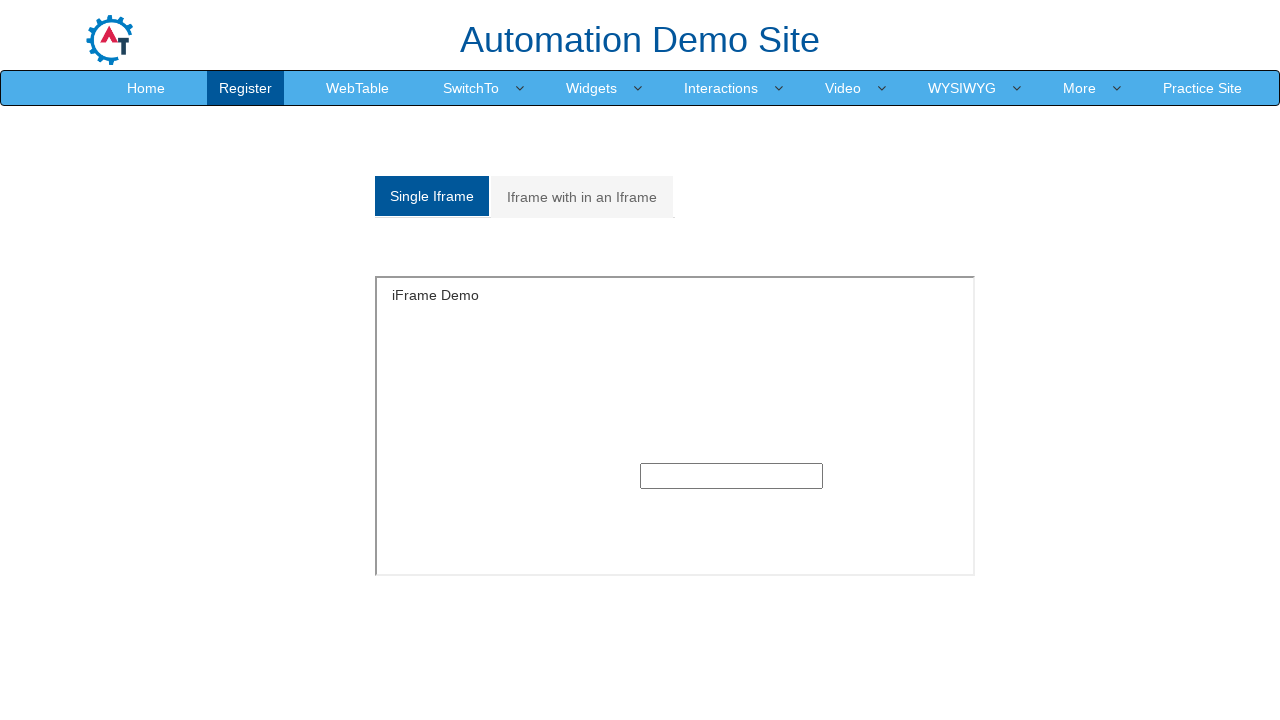

Filled text field in single frame with 'sarika' on iframe[id='singleframe'] >> internal:control=enter-frame >> input[type='text']
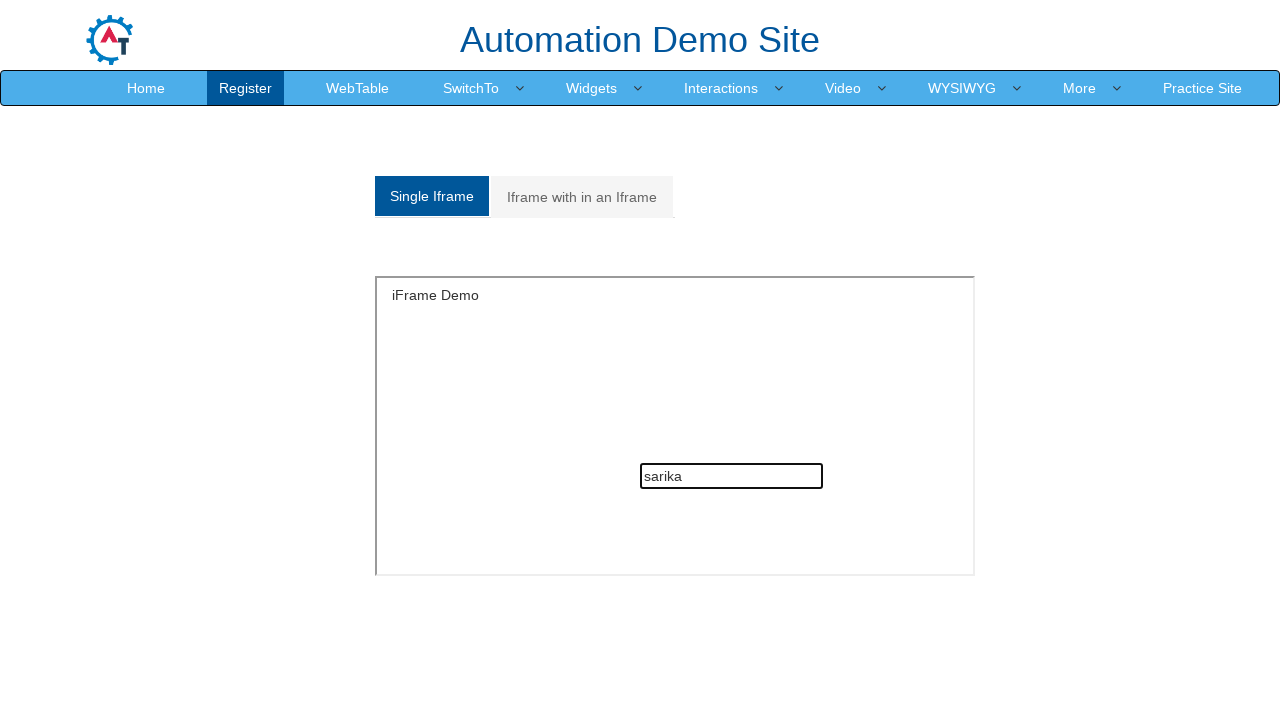

Clicked on second analystic link to navigate to nested frames section at (582, 197) on (//a[@class='analystic'])[2]
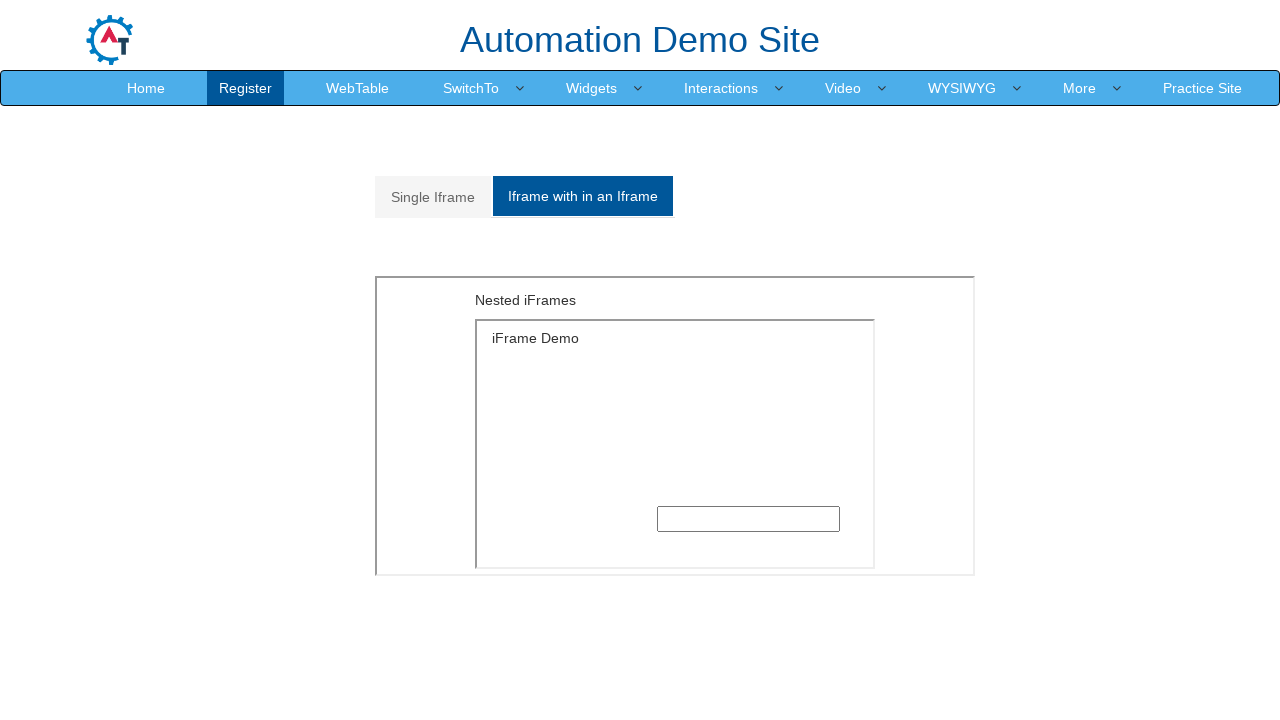

Located outer iframe with src 'MultipleFrames.html'
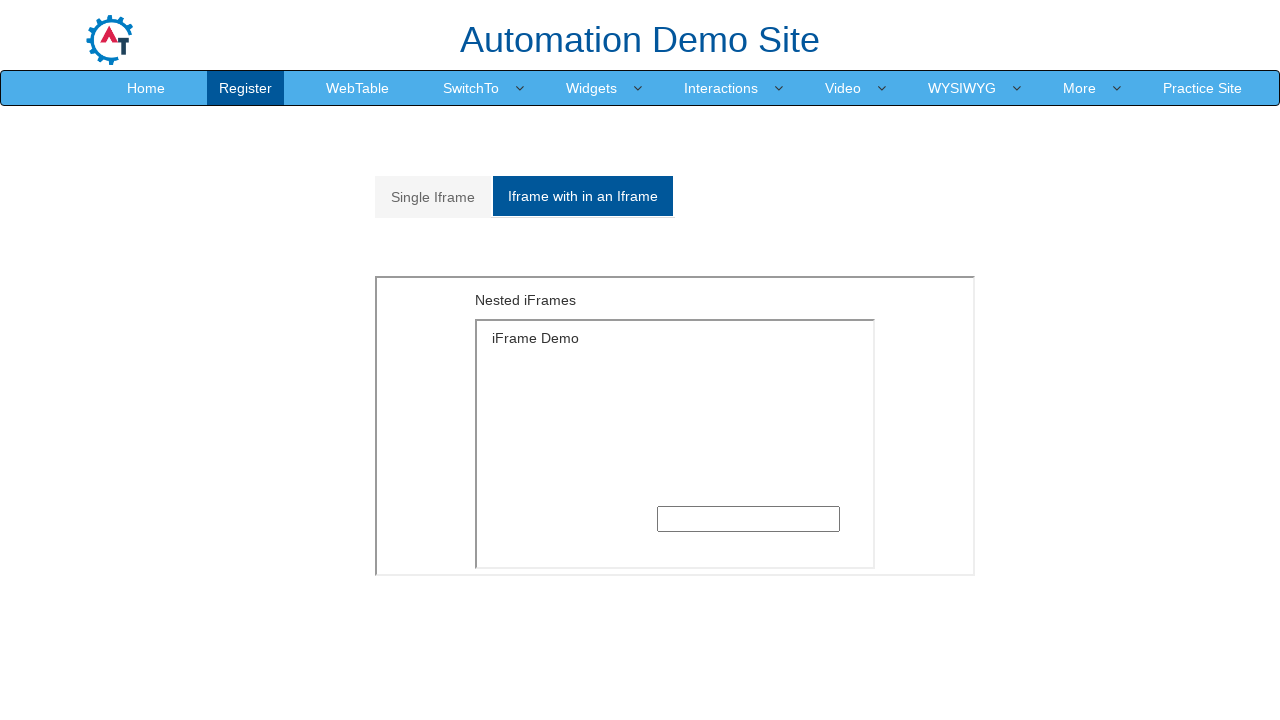

Located inner iframe with src 'SingleFrame.html' within outer frame
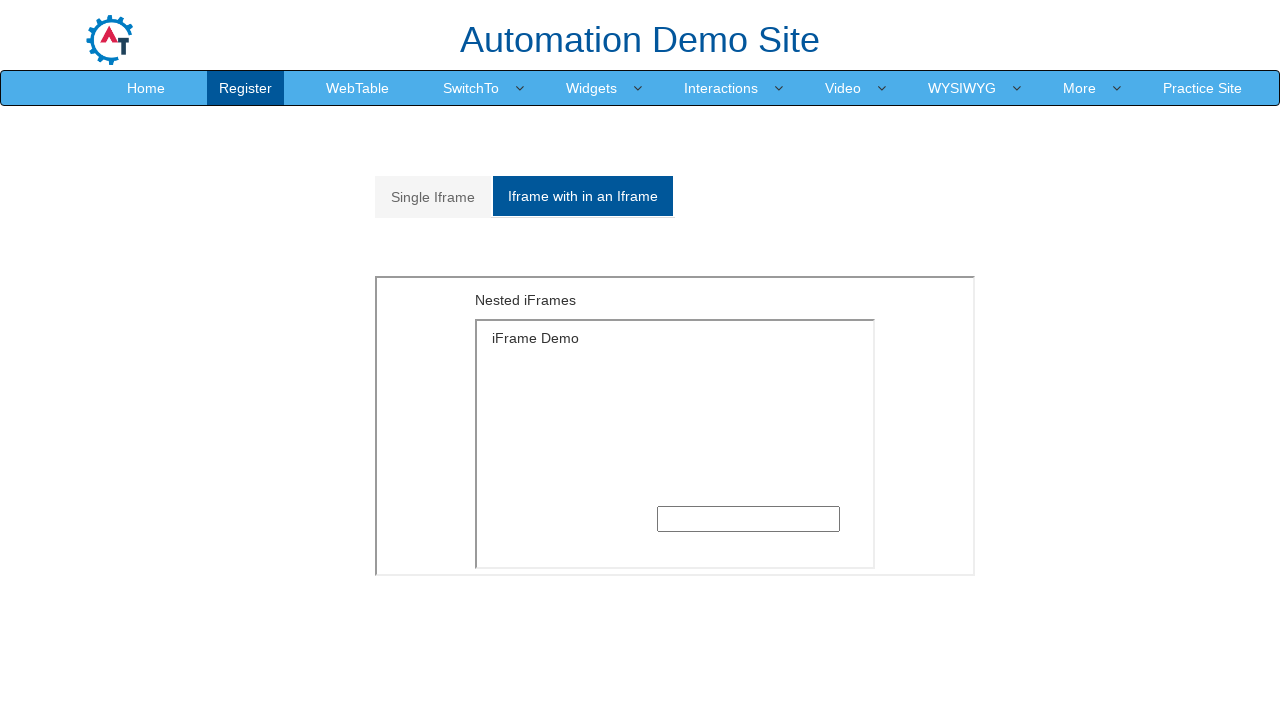

Filled text field in nested frame with 'multipleframe' on iframe[src='MultipleFrames.html'] >> internal:control=enter-frame >> iframe[src=
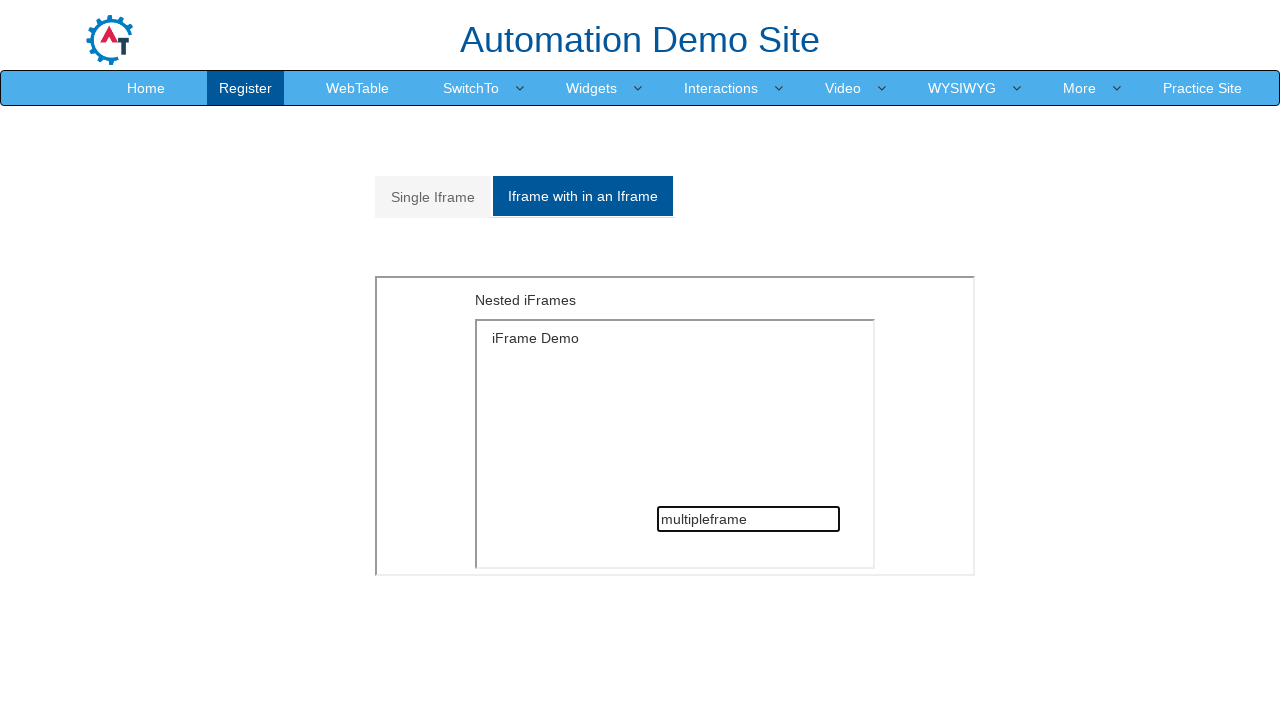

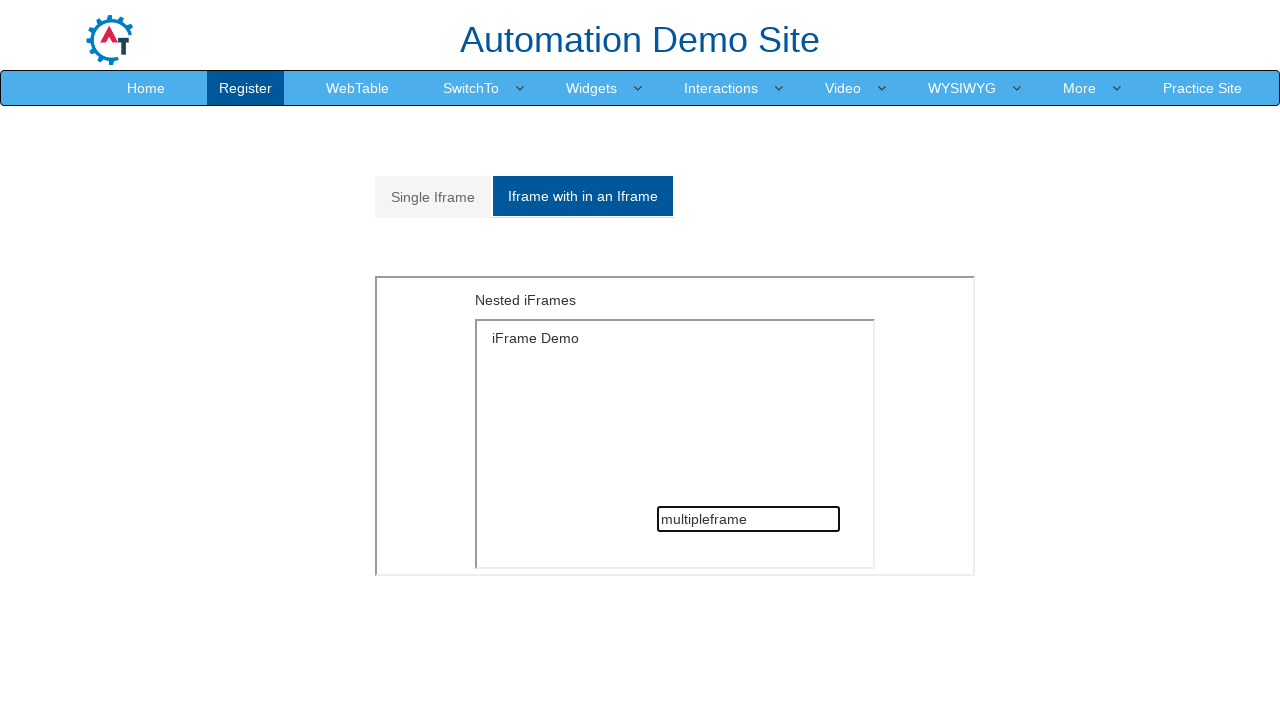